Tests drag and drop functionality by dragging an element and dropping it onto a target element

Starting URL: https://jqueryui.com/resources/demos/droppable/default.html

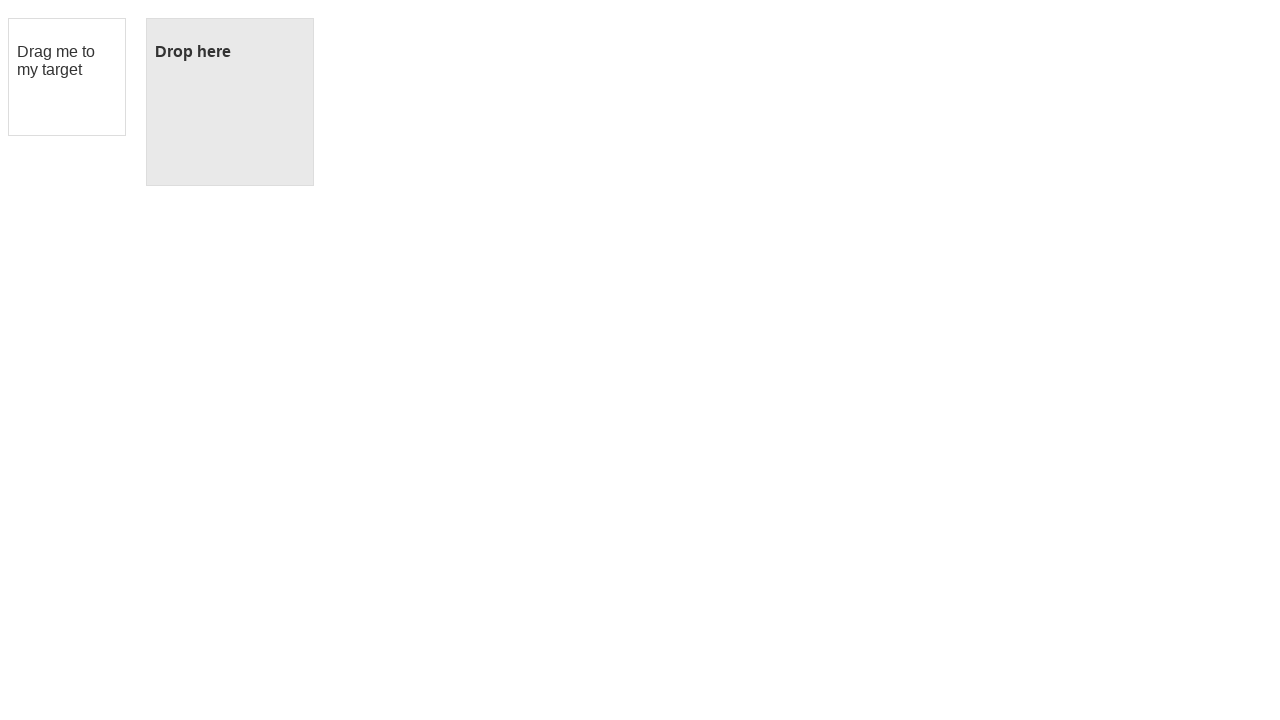

Located the draggable element with id 'draggable'
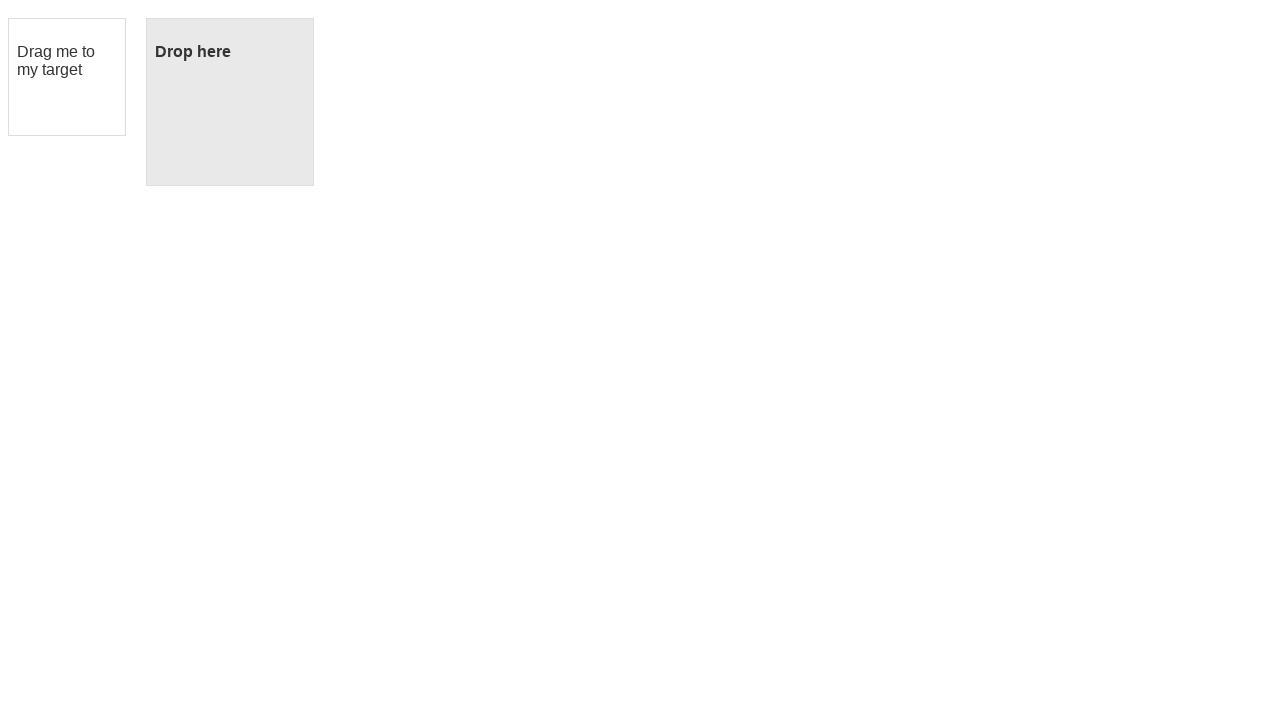

Located the droppable target element with id 'droppable'
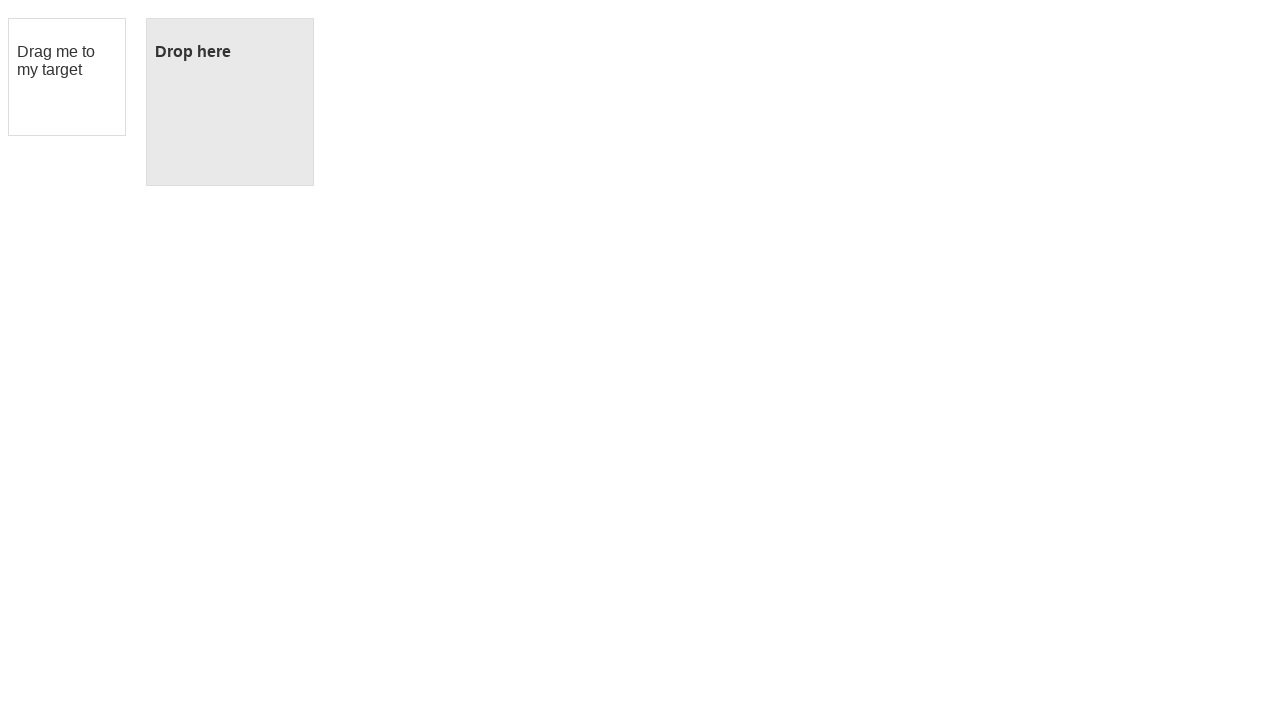

Dragged the element to the drop target at (230, 102)
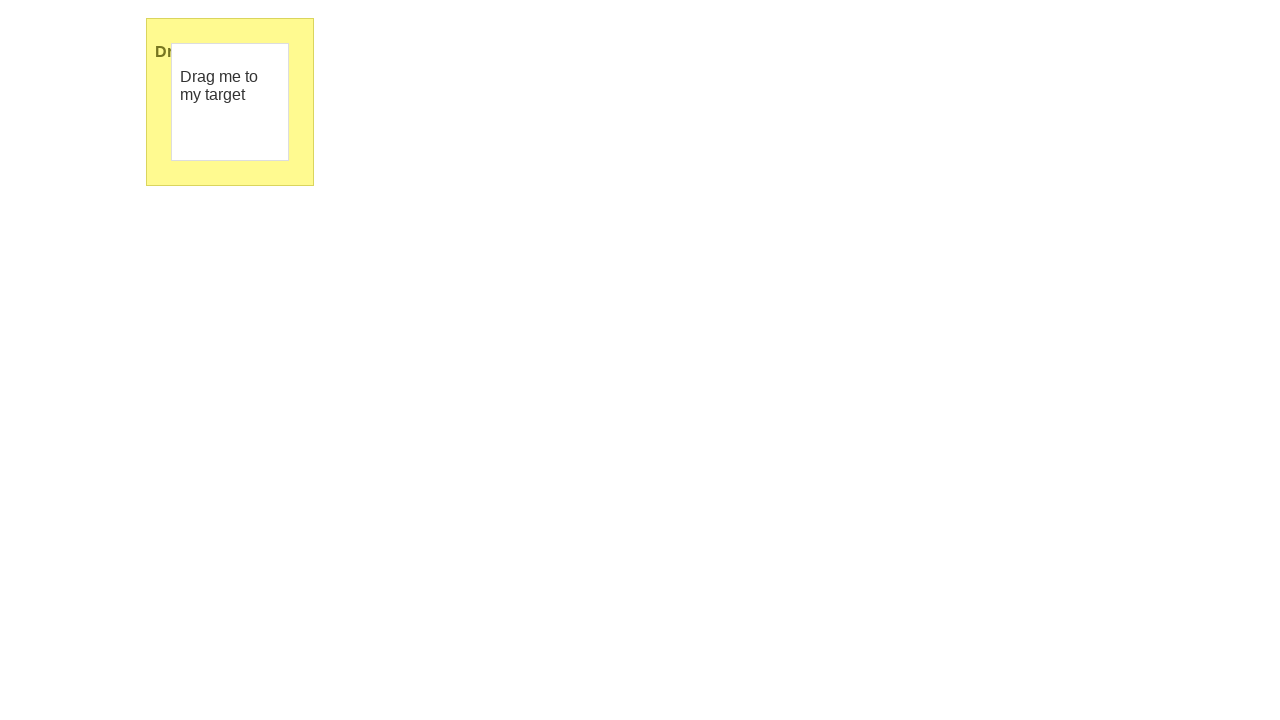

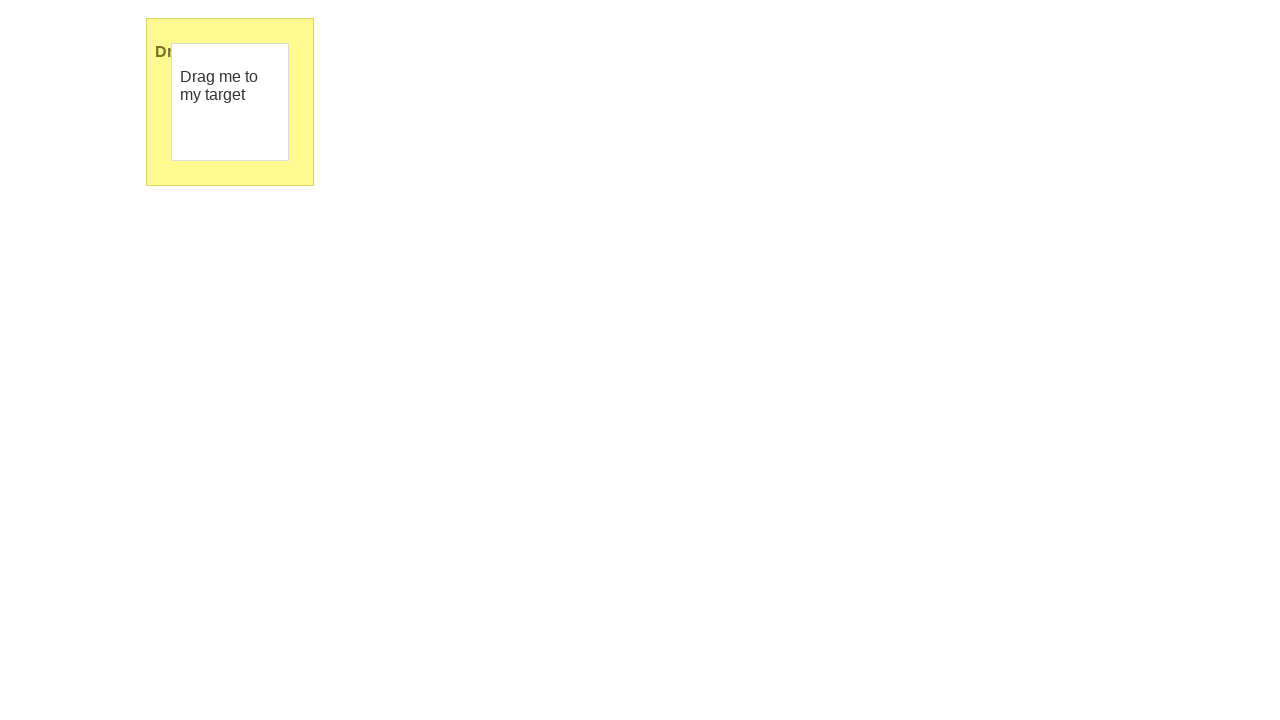